Tests iframe handling by switching between single and nested frames, entering text in input fields within different frame contexts

Starting URL: https://demo.automationtesting.in/Frames.html

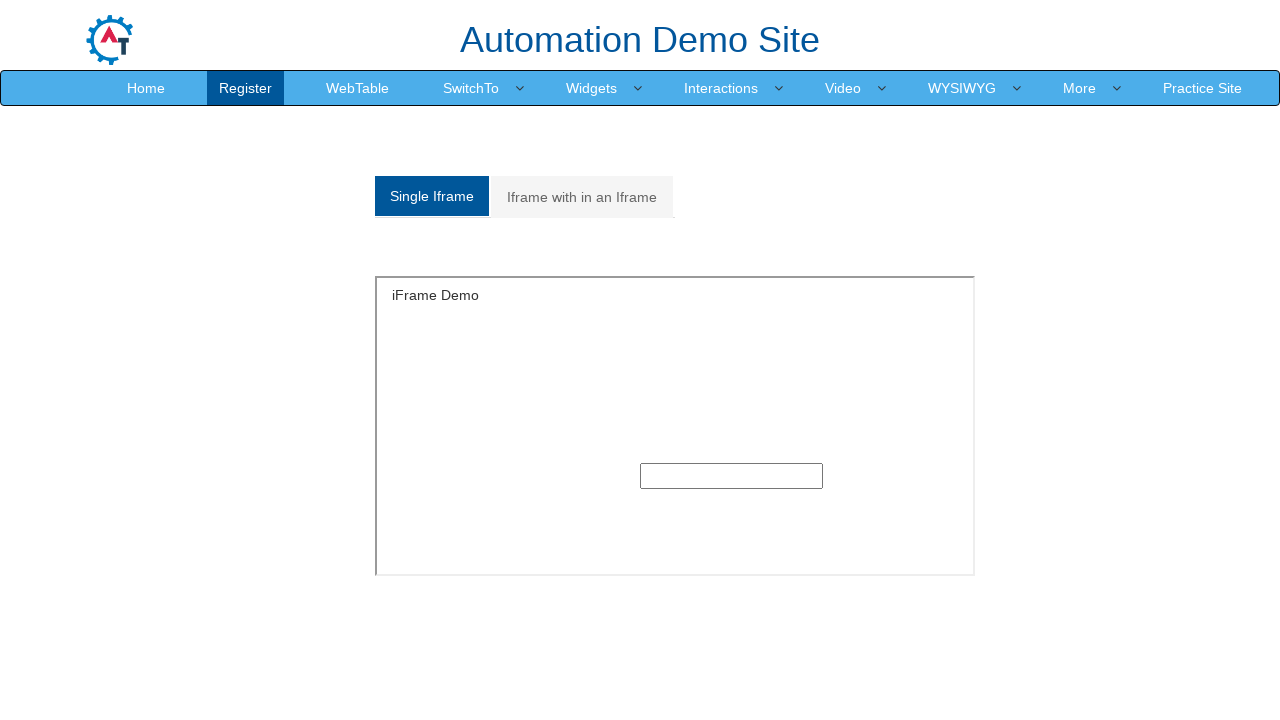

Clicked on Single Frame tab at (432, 196) on xpath=//a[@href='#Single']
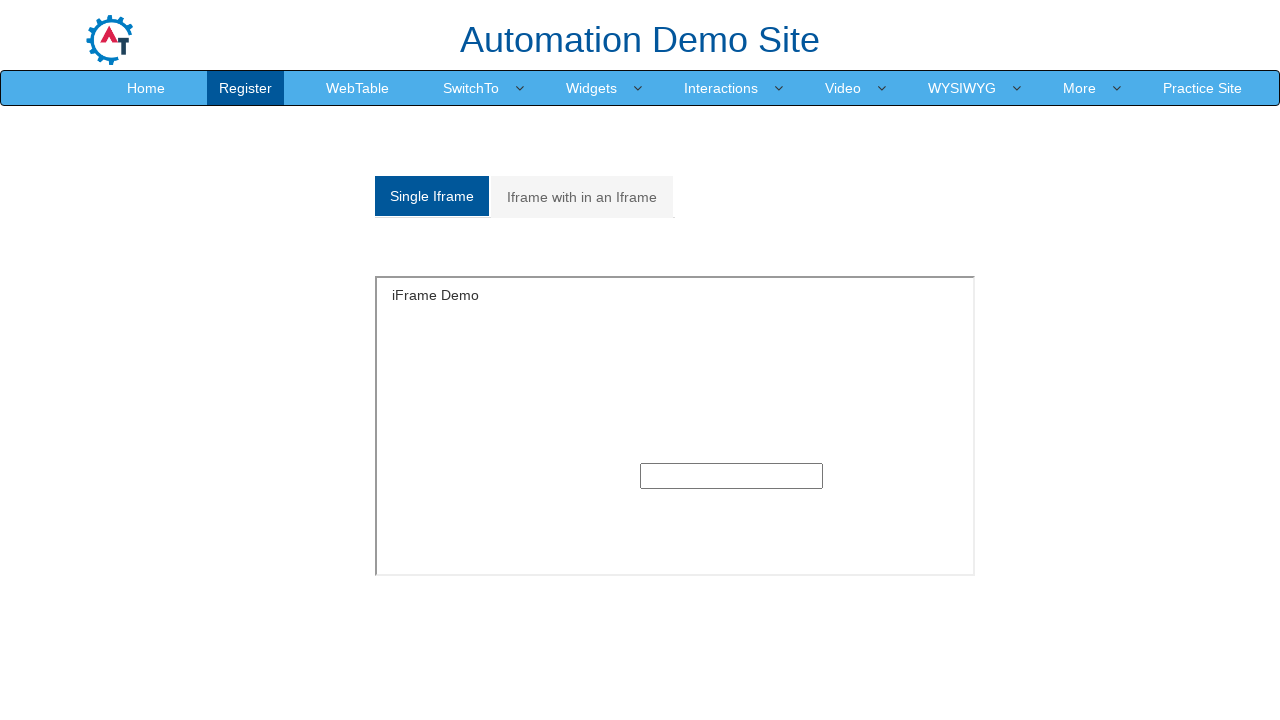

Located single iframe element
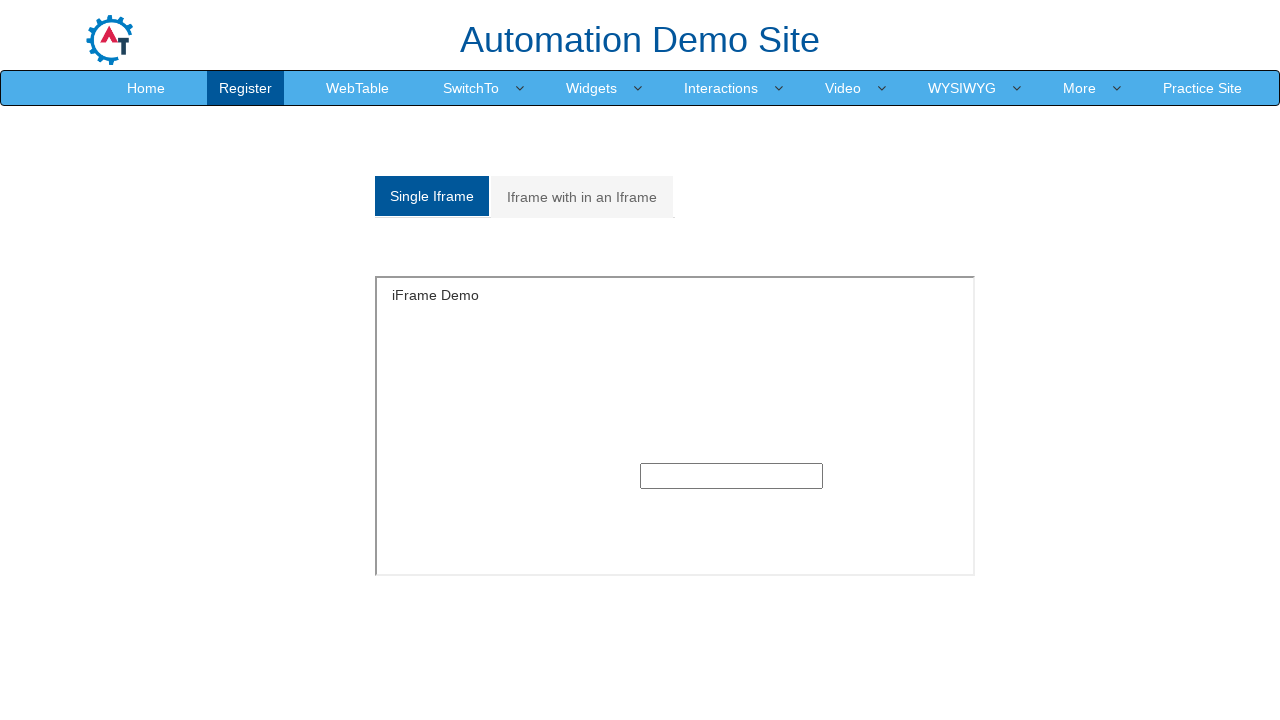

Entered 'Testing' text in single frame input field on xpath=//iframe[@id='singleframe'] >> internal:control=enter-frame >> xpath=//inp
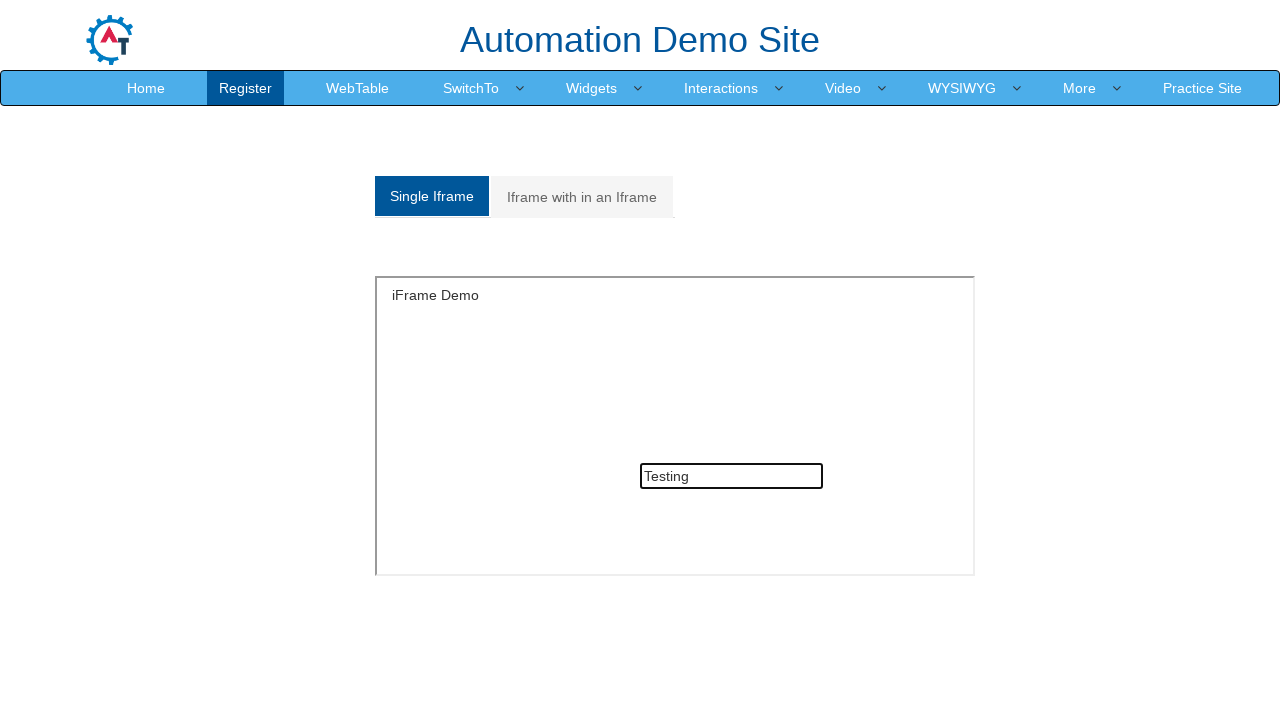

Clicked on Multiple Frame tab at (582, 197) on xpath=//a[@href='#Multiple']
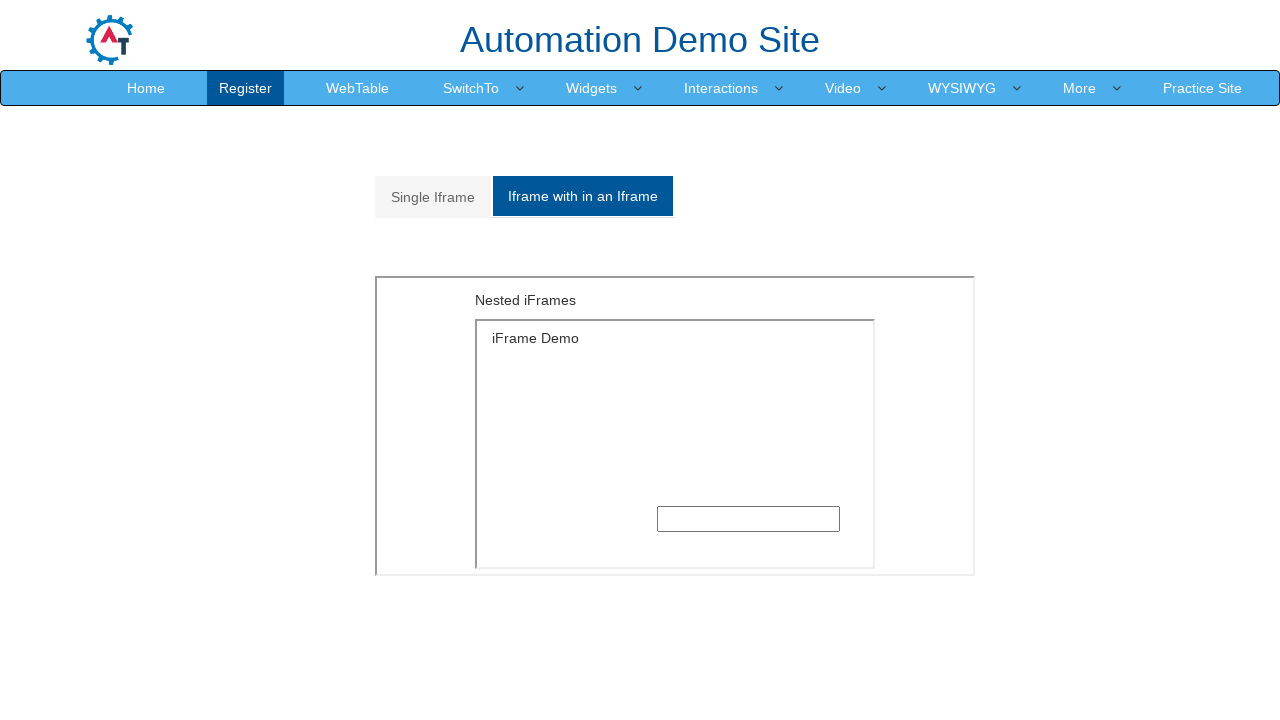

Located outer frame with MultipleFrames.html
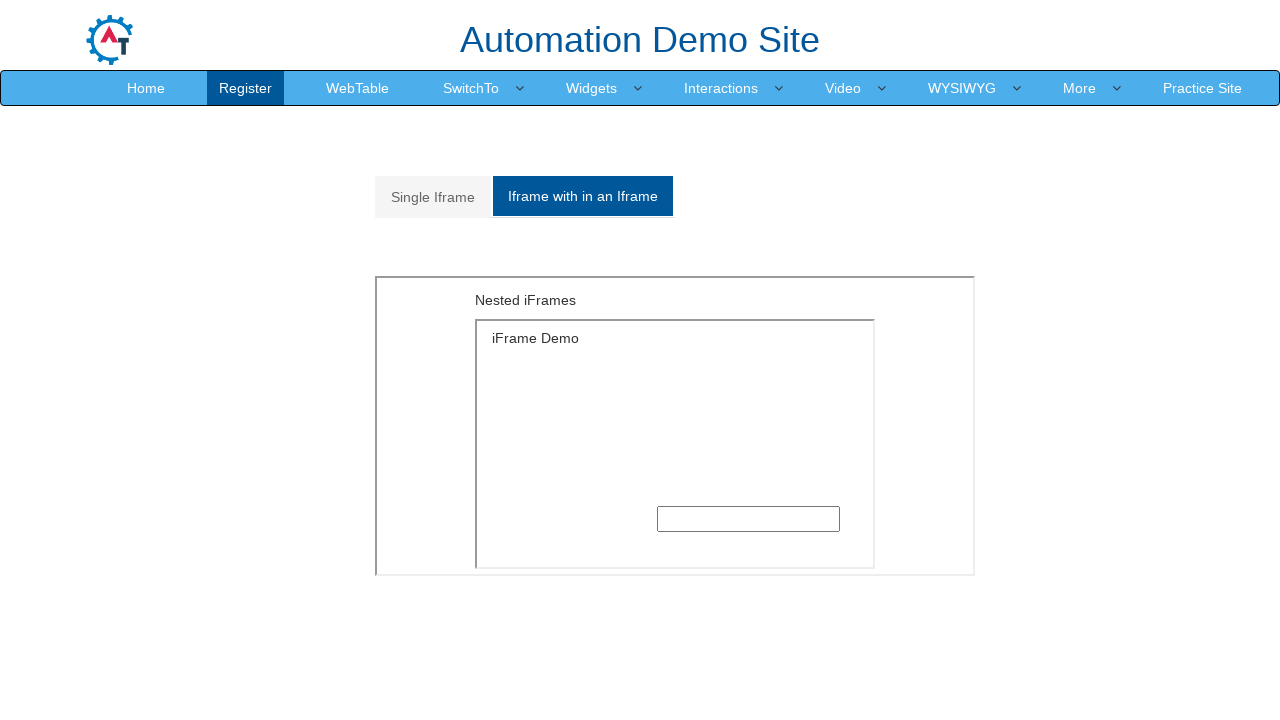

Located inner frame with SingleFrame.html nested within outer frame
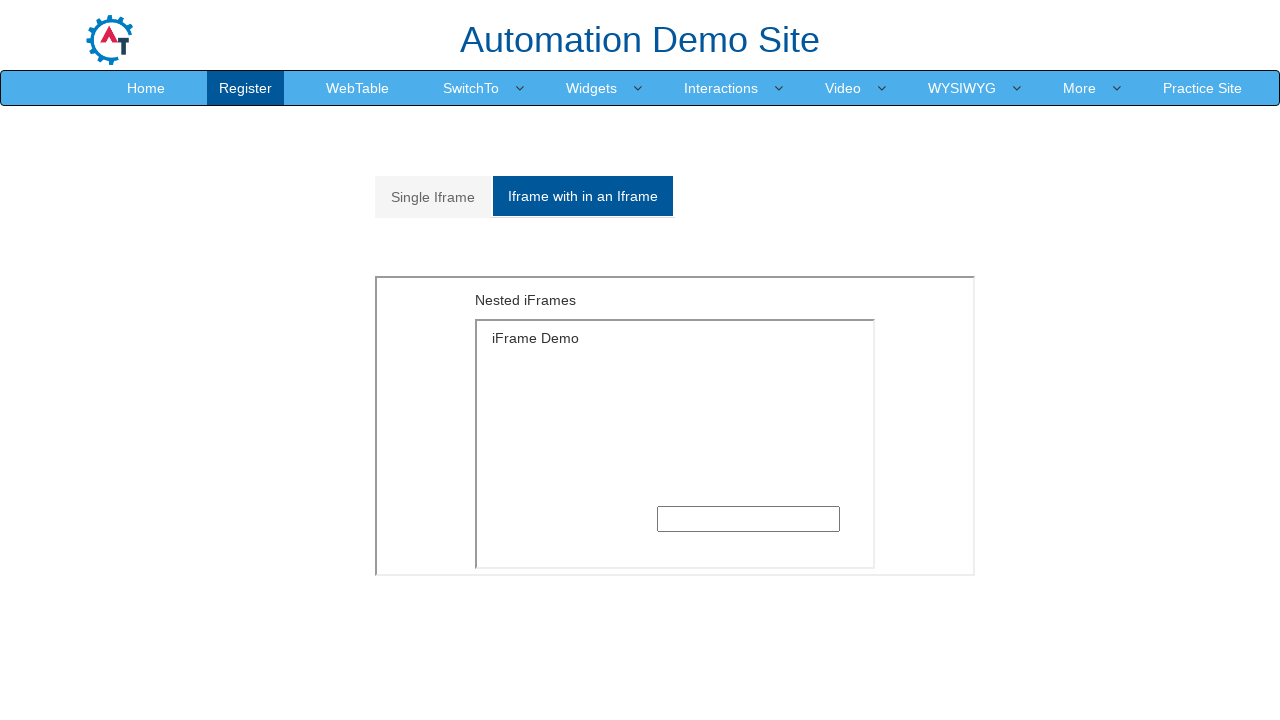

Entered 'Selenium' text in nested frame input field on xpath=//iframe[@src='MultipleFrames.html'] >> internal:control=enter-frame >> xp
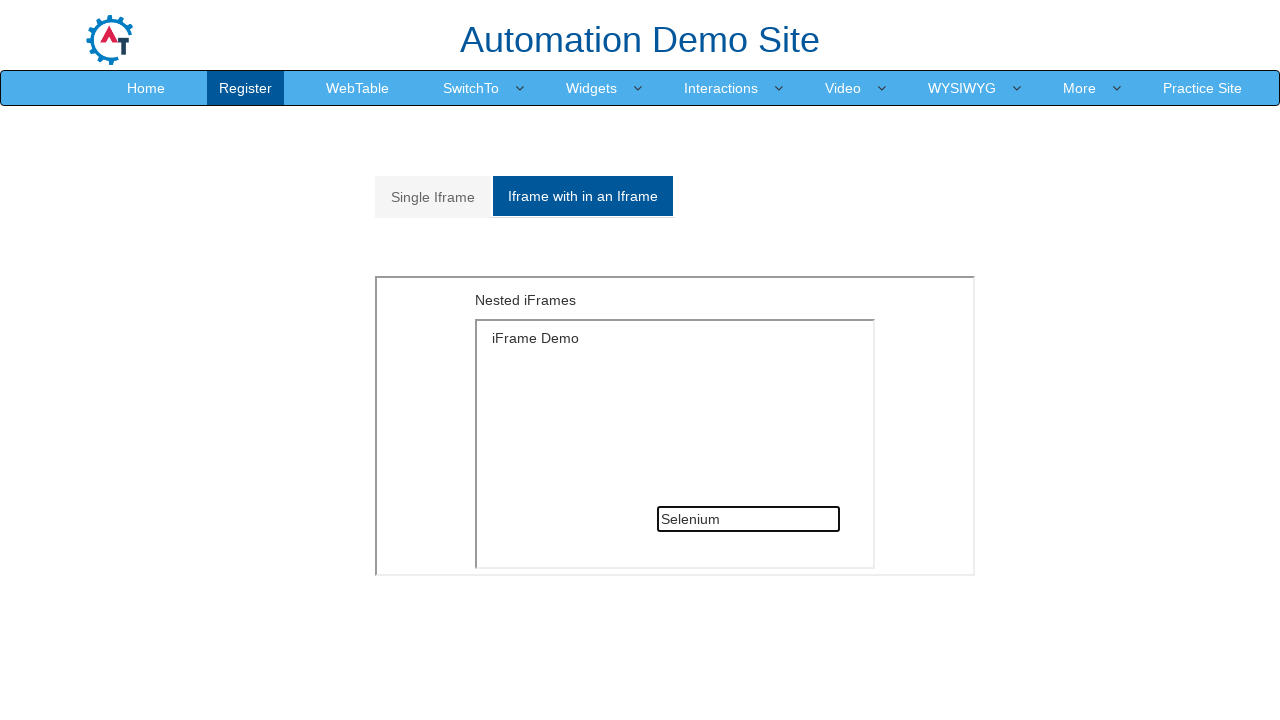

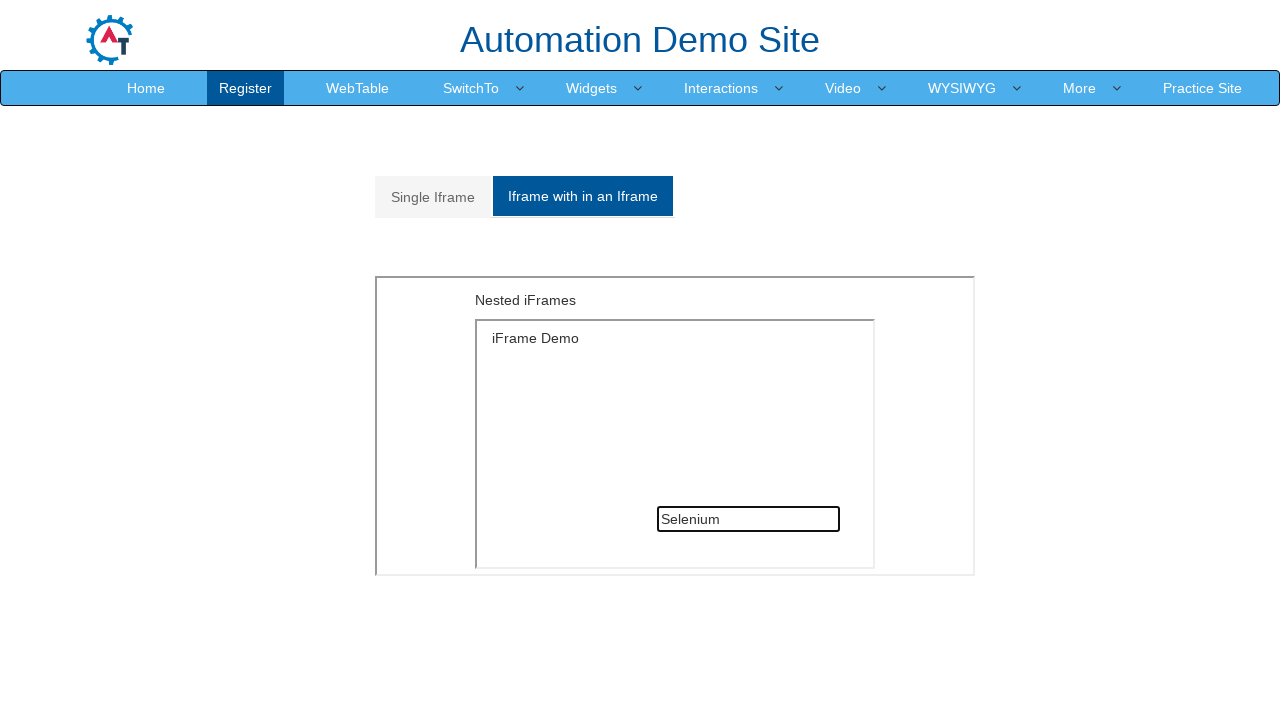